Tests the search/filter functionality in the top deals section by entering a search term and verifying filtered results display correctly.

Starting URL: https://rahulshettyacademy.com/seleniumPractise/#/offers

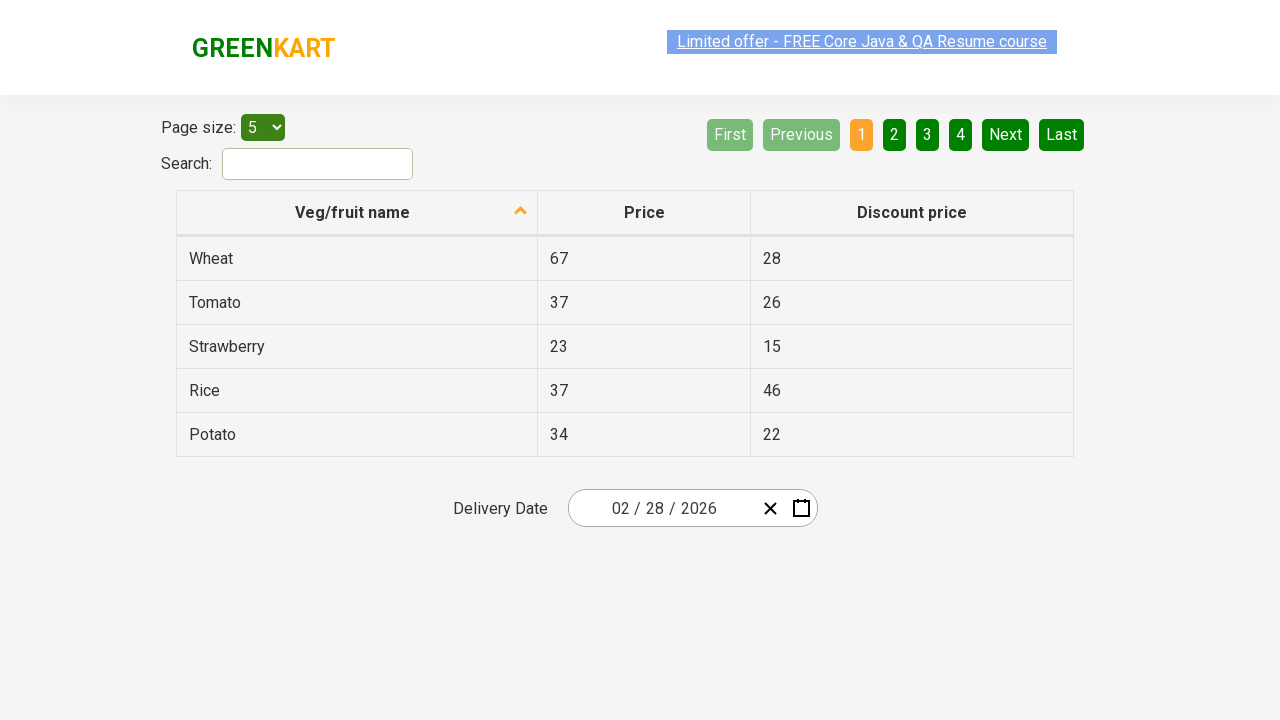

Waited for table rows to load in top deals section
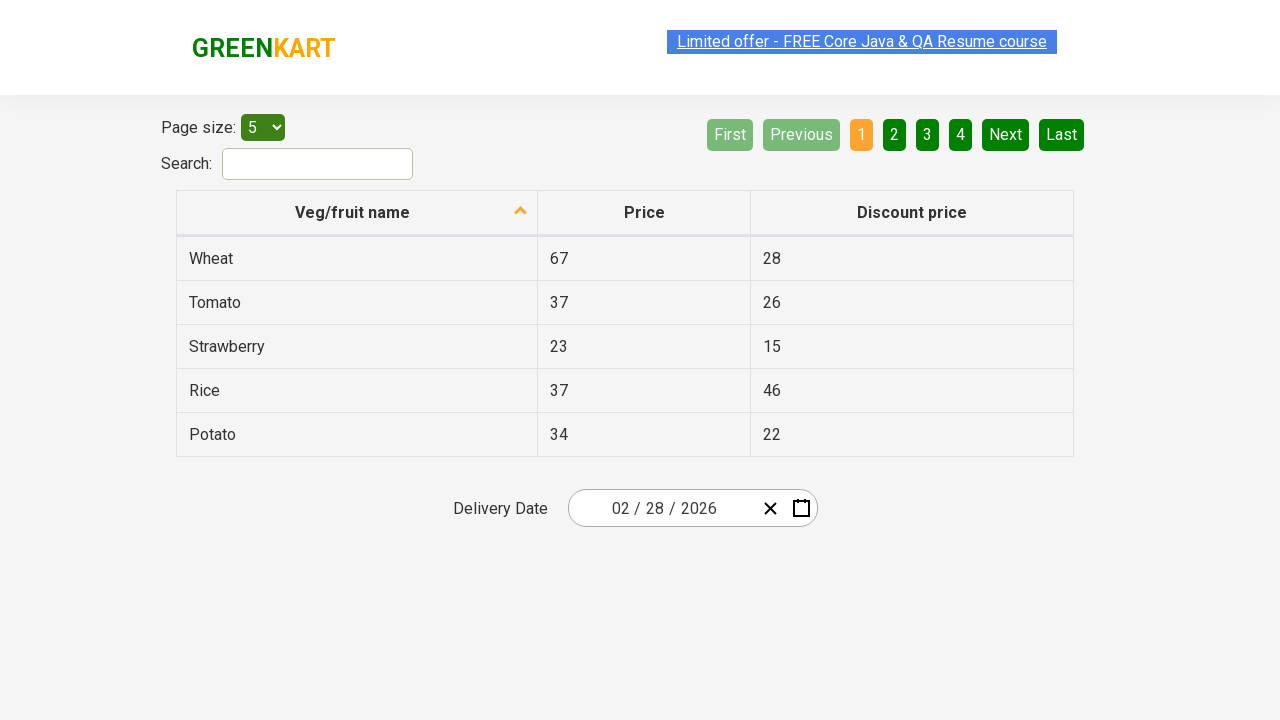

Entered 'Rice' in the search field on #search-field
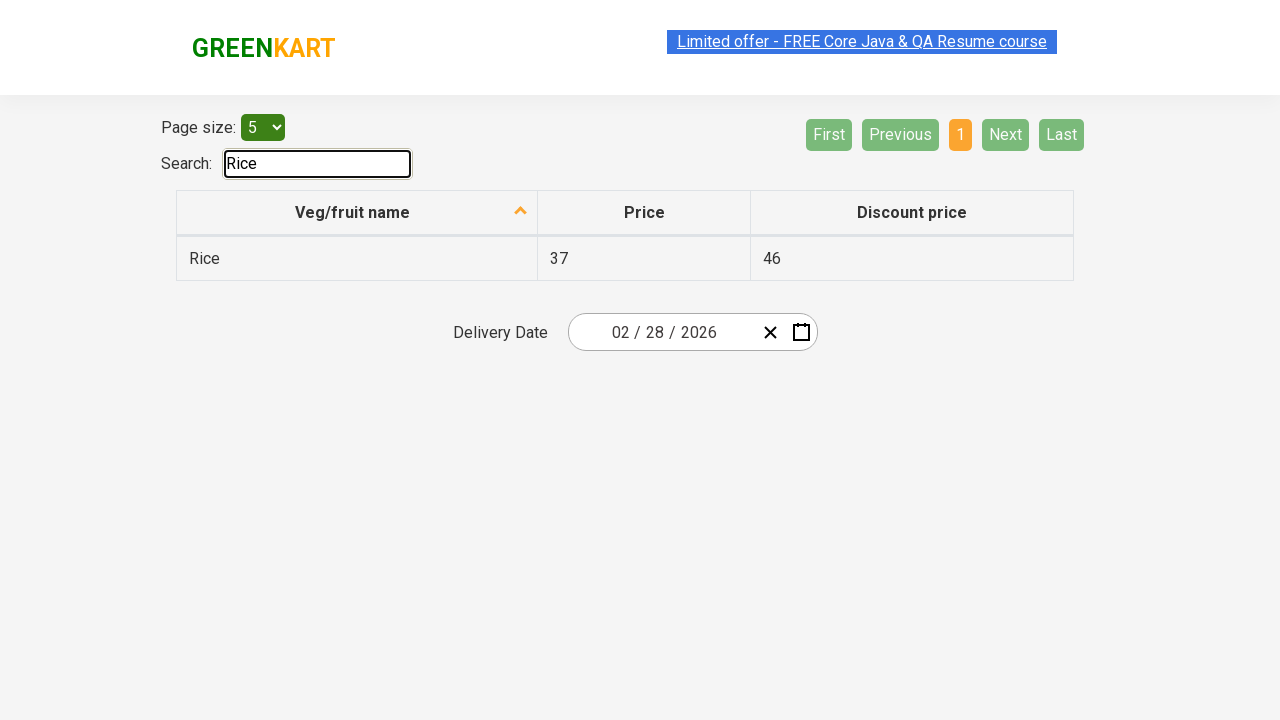

Pressed Enter to execute search filter on #search-field
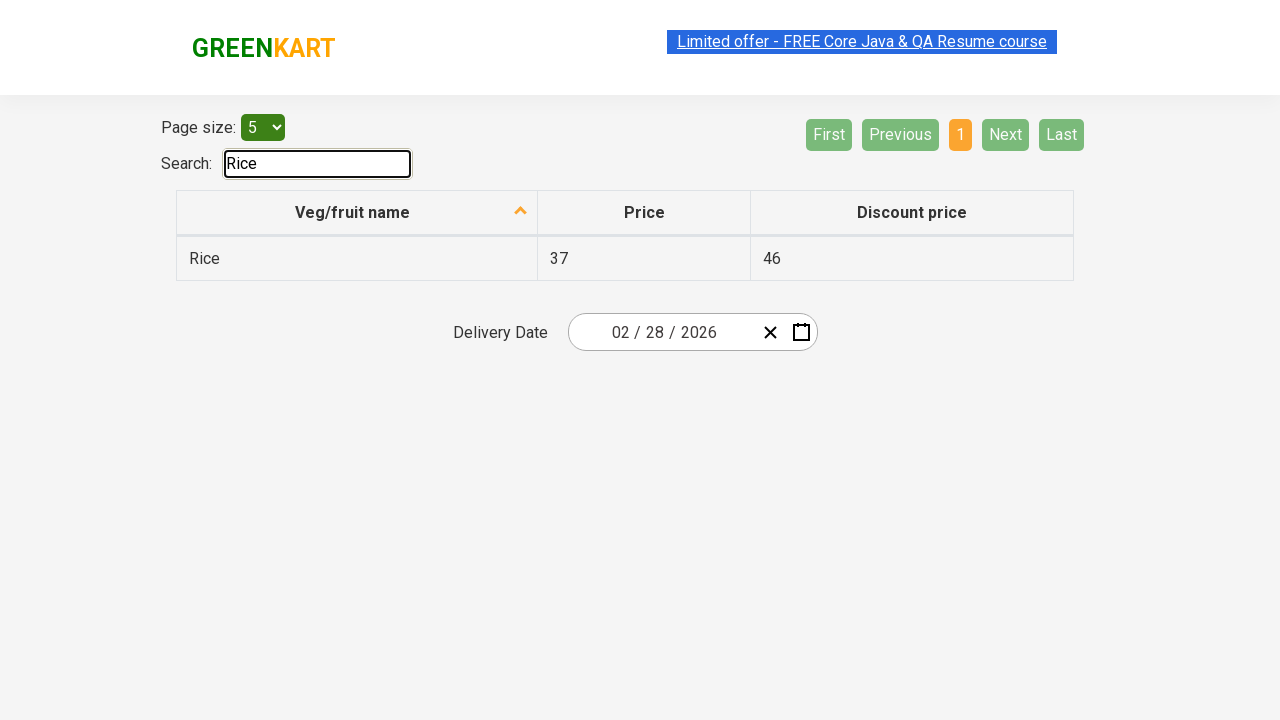

Waited for filtered results to process
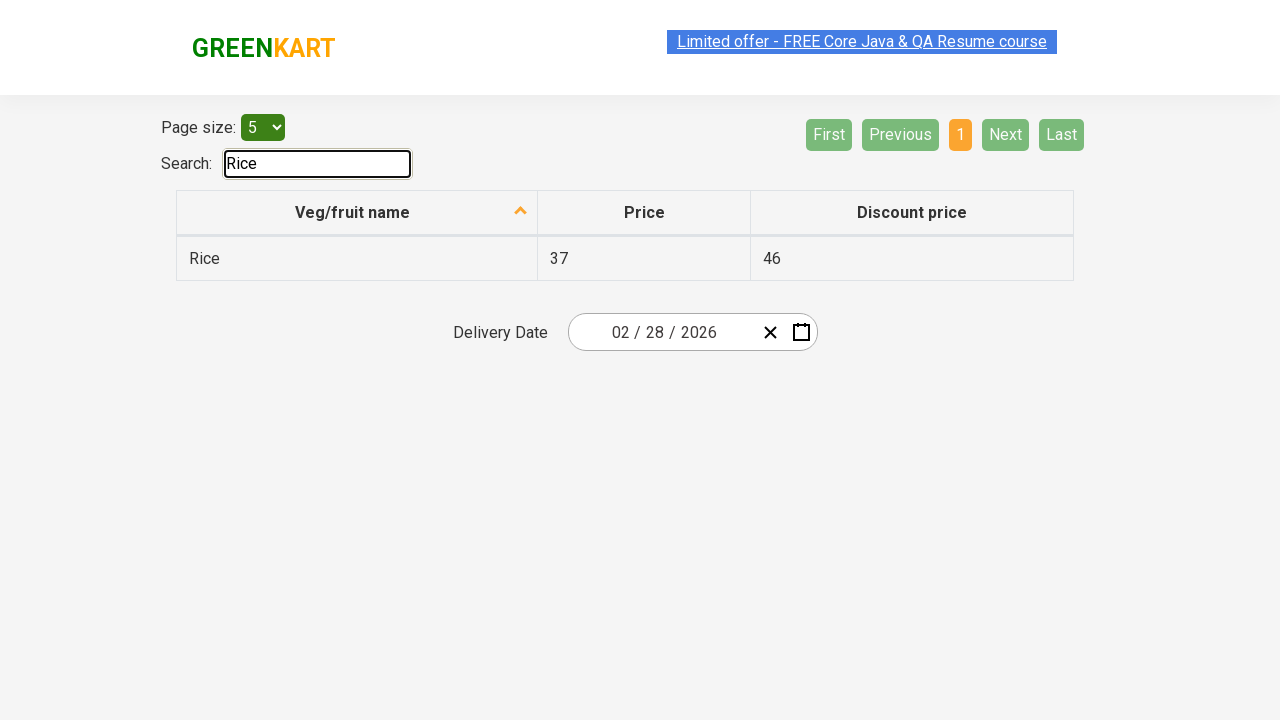

Verified filtered table rows are displayed with search results
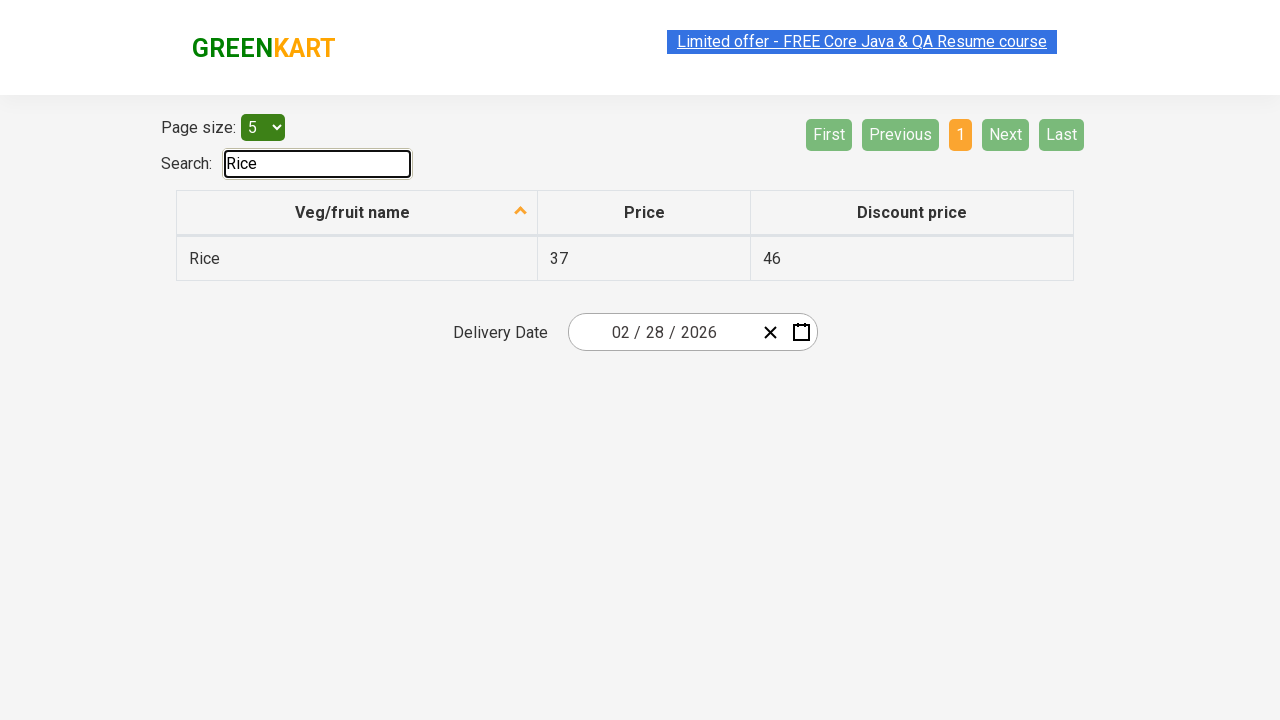

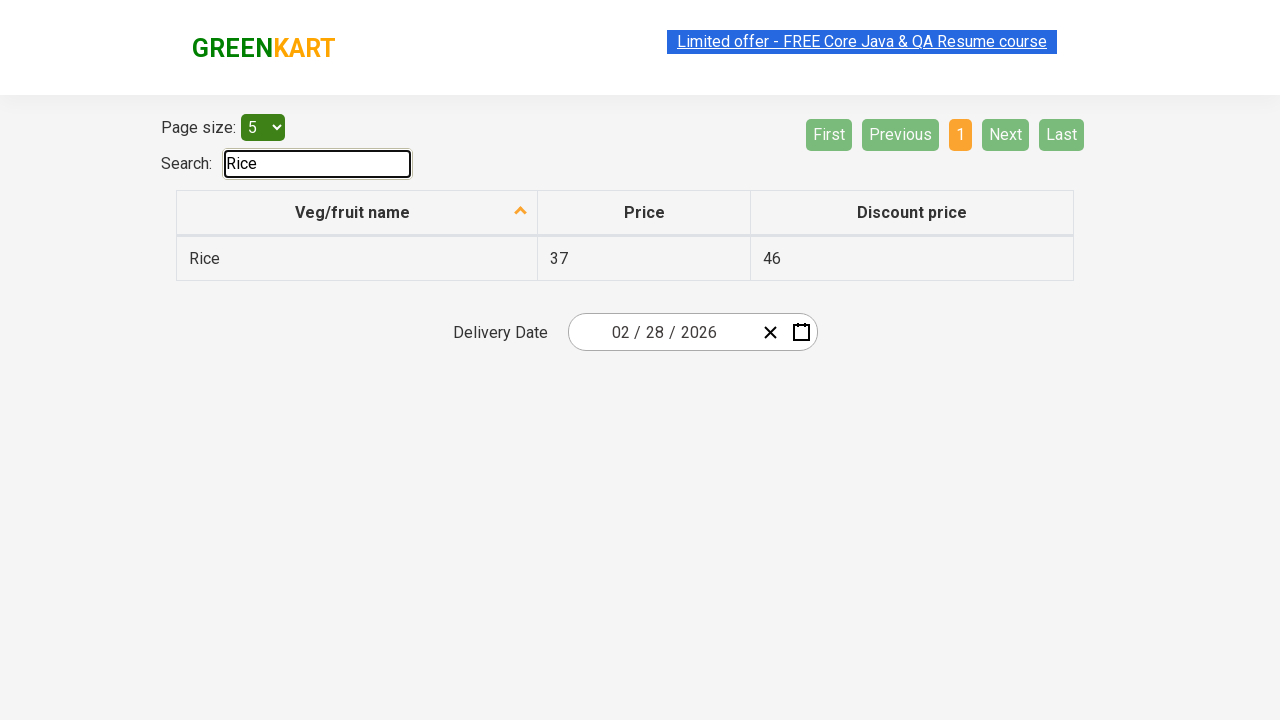